Tests explicit wait functionality by clicking a button that starts a timer and waiting for a text element to become visible

Starting URL: http://seleniumpractise.blogspot.com/2016/08/how-to-use-explicit-wait-in-selenium.html

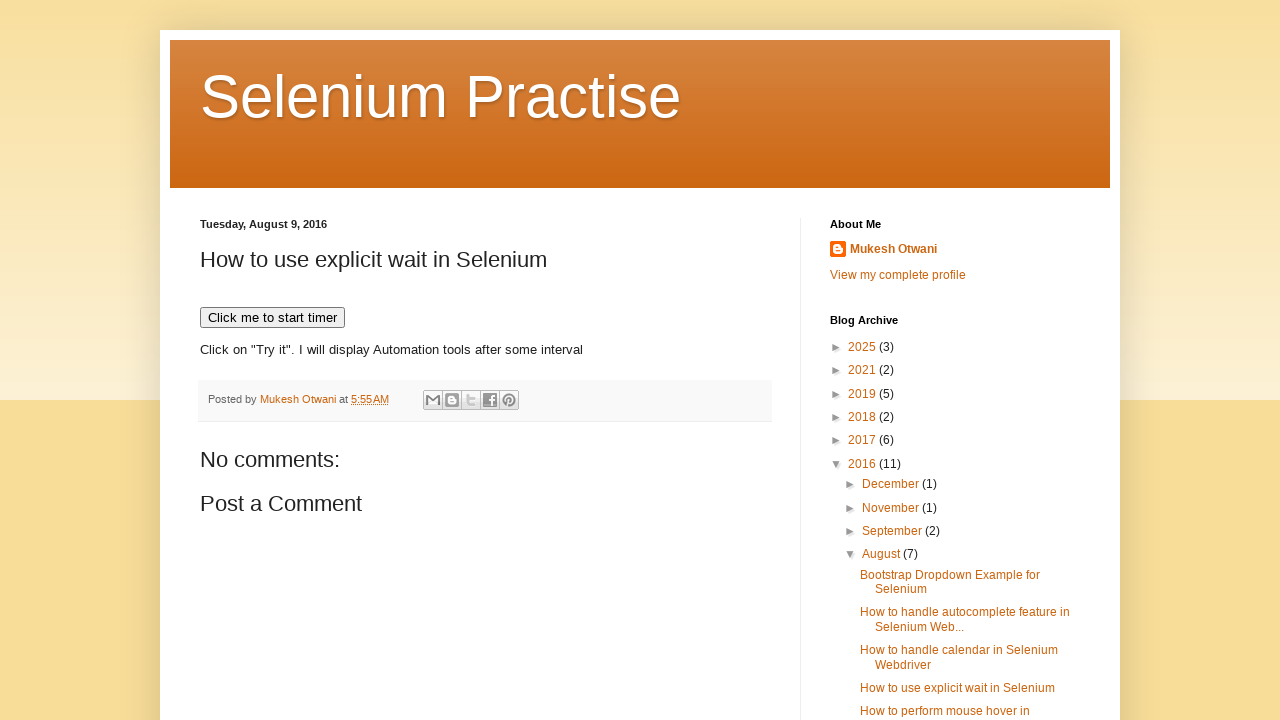

Clicked 'Click me to start timer' button to initiate the timer at (272, 318) on xpath=//button[text()='Click me to start timer']
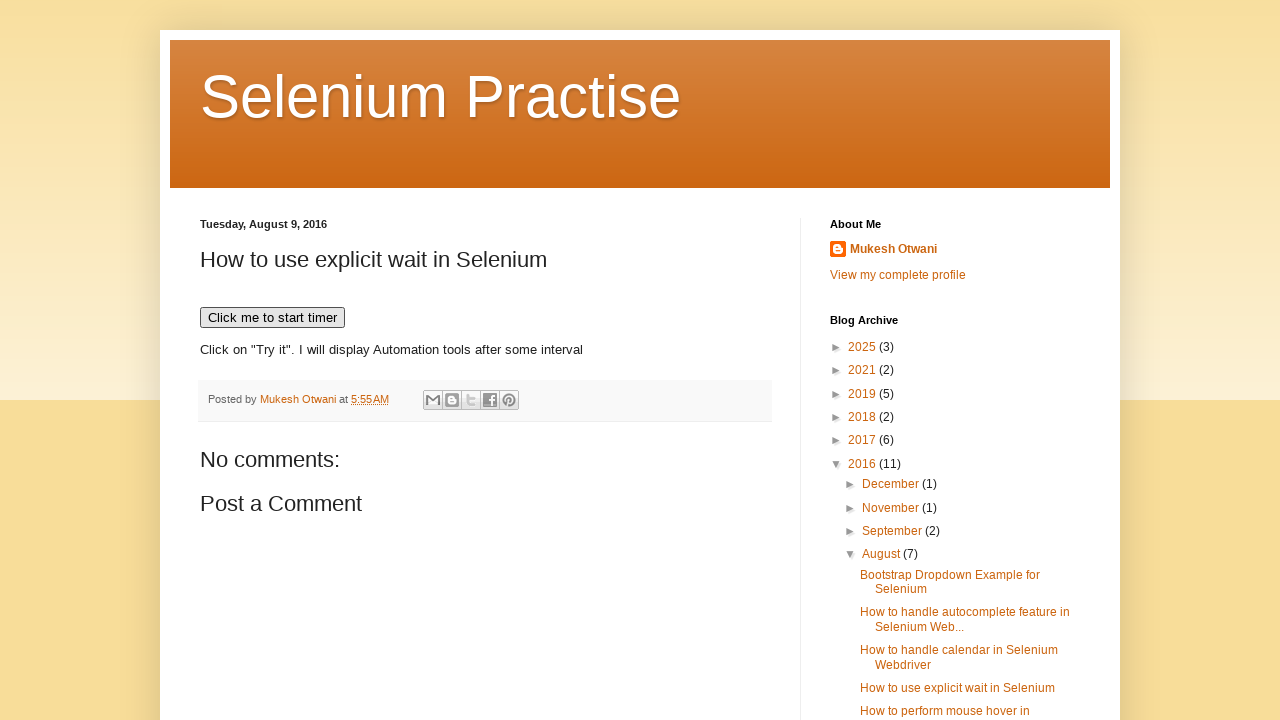

Waited for 'WebDriver' text element to become visible (explicit wait completed)
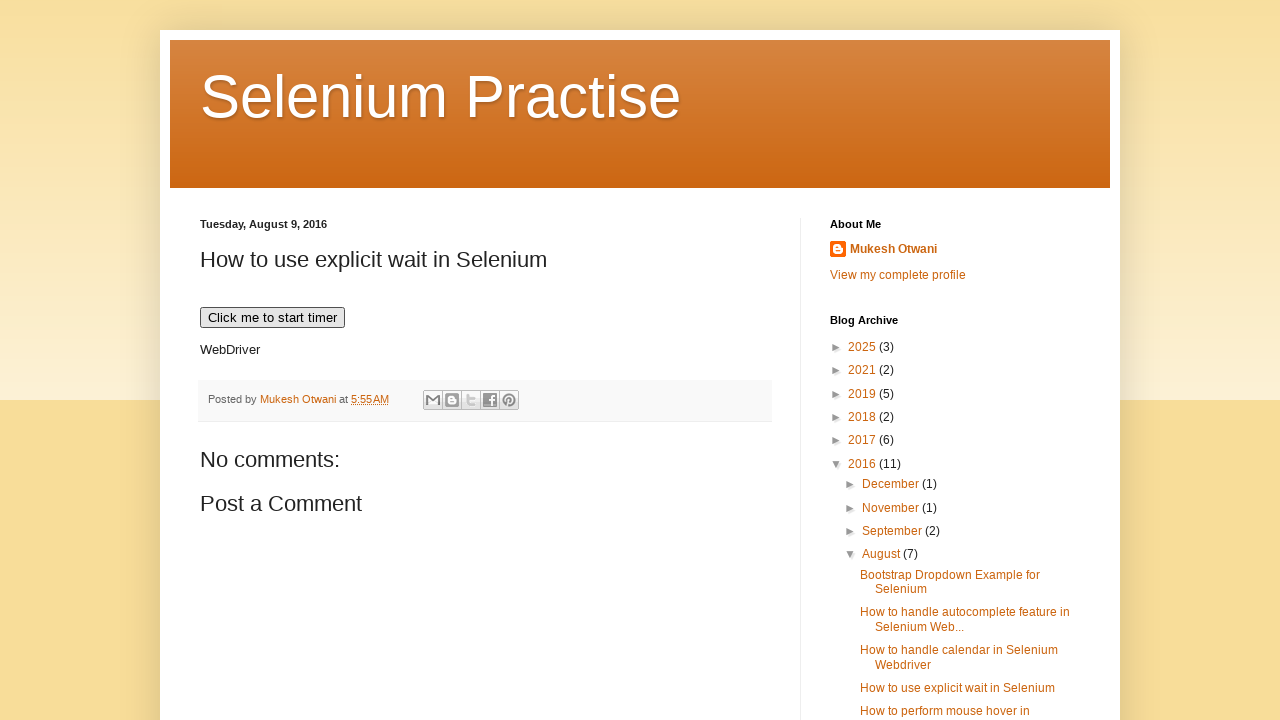

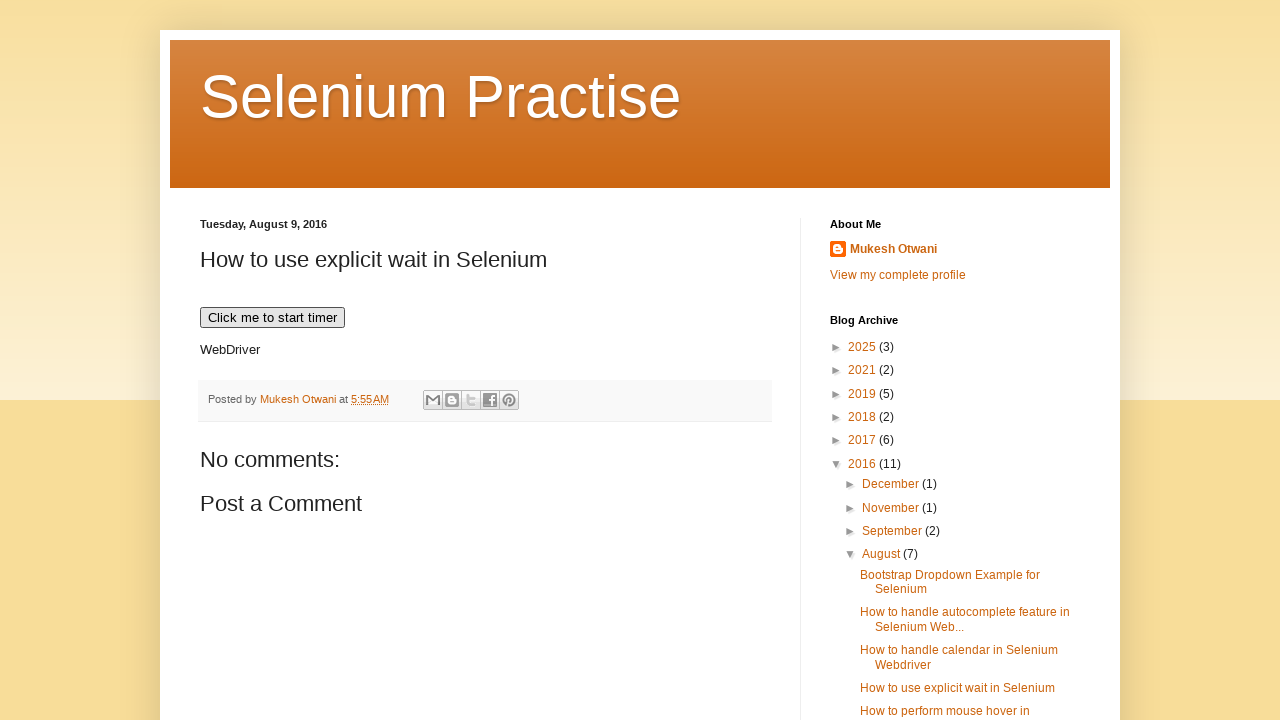